Tests window/tab handling by clicking a button to open a new tab, switching to it, interacting with an alert box, then closing the new tab and switching back to the parent tab.

Starting URL: https://www.hyrtutorials.com/p/window-handles-practice.html

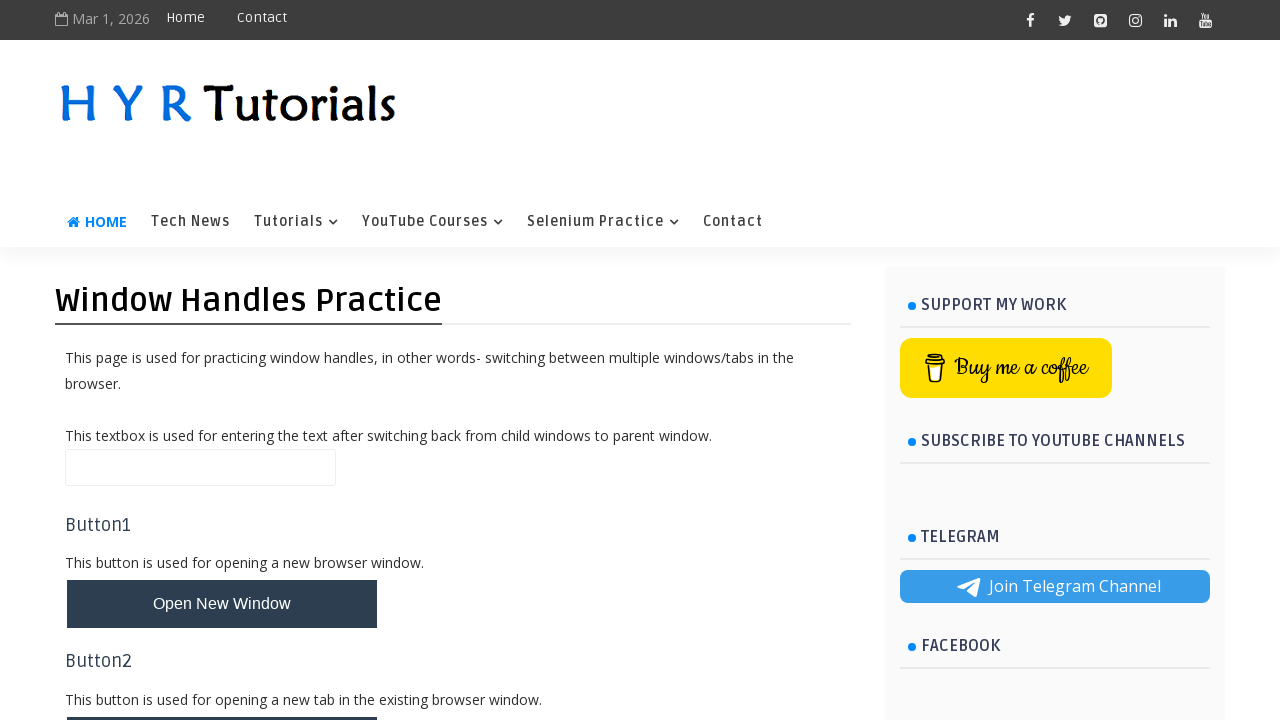

Clicked button to open new tab at (222, 696) on #newTabBtn
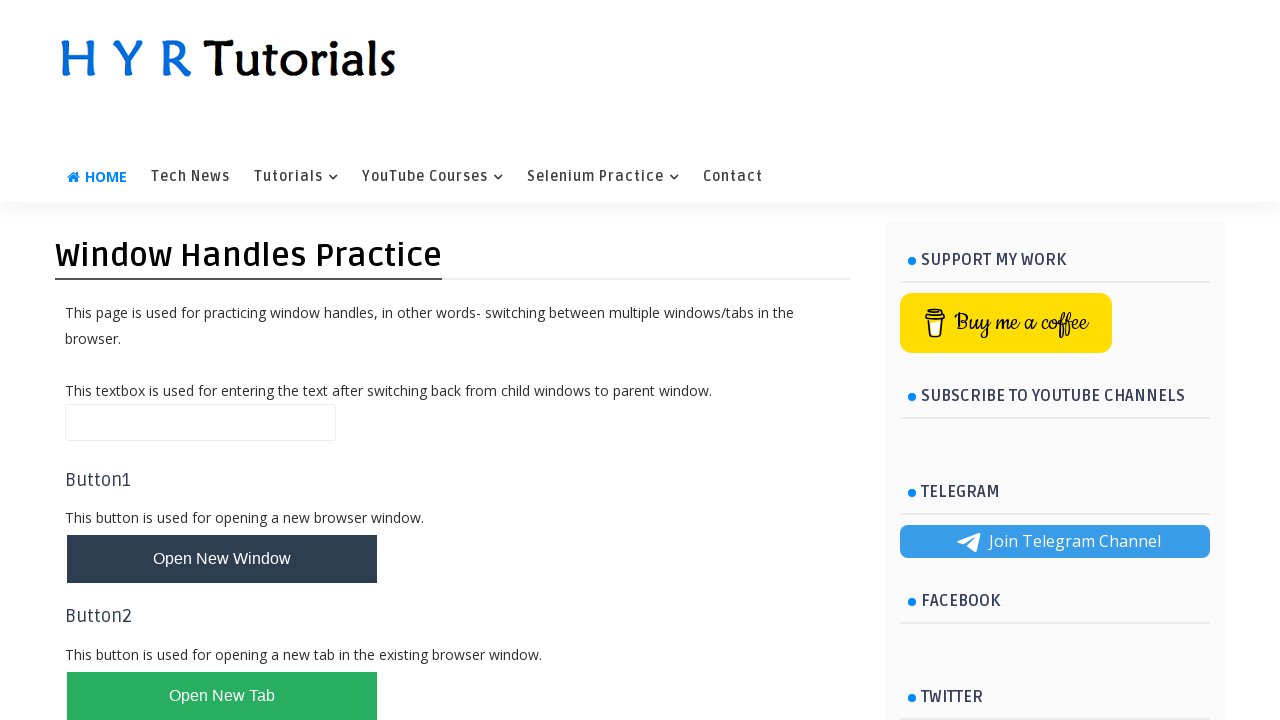

New tab opened and page object obtained
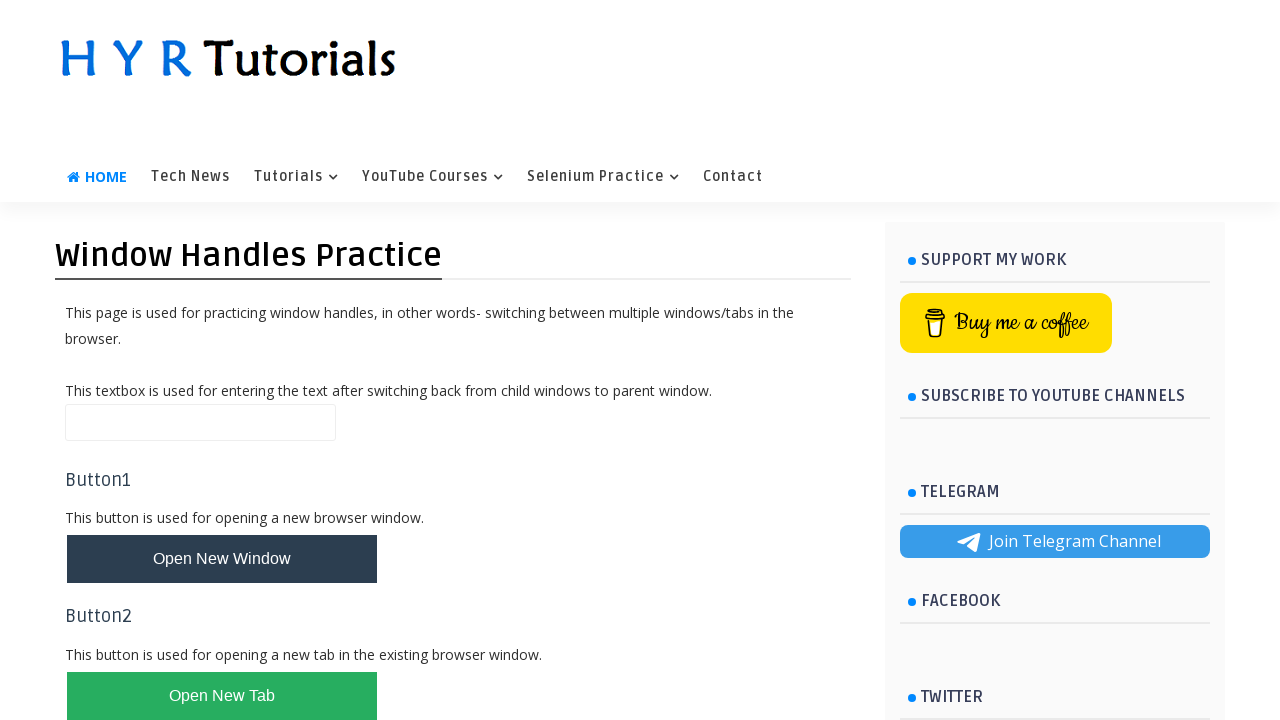

New tab page finished loading
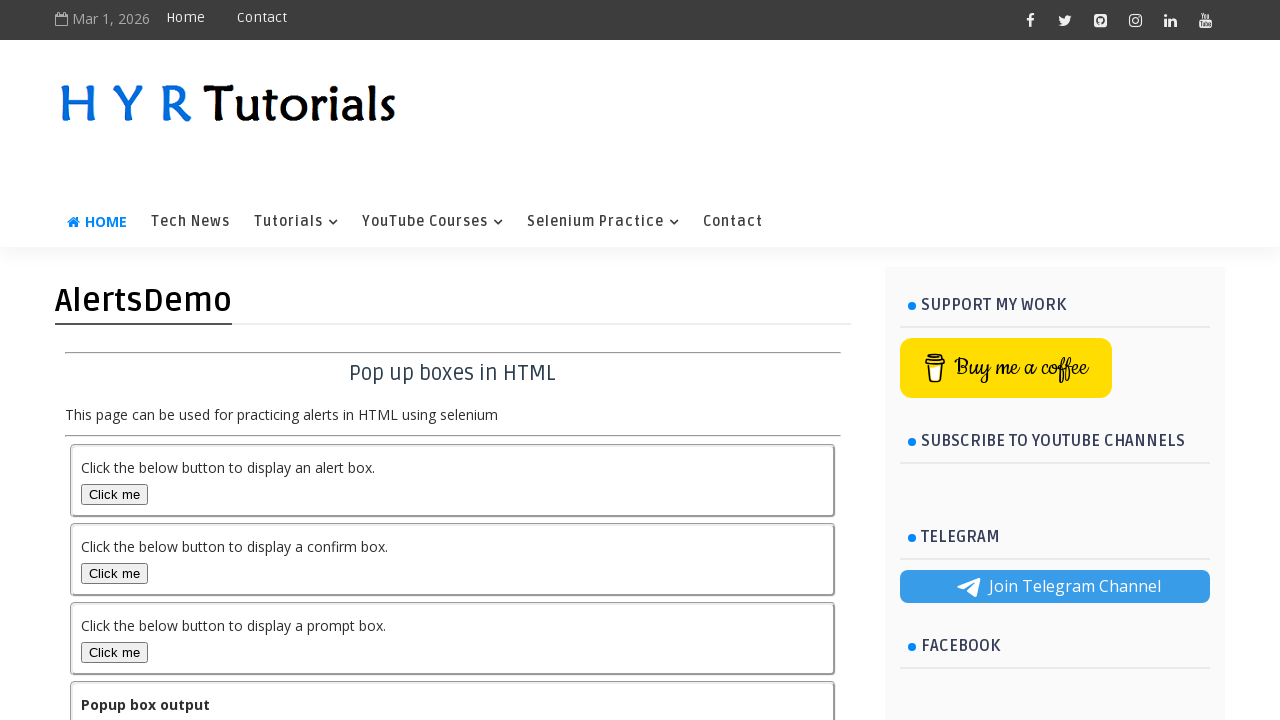

Verified alert box text element exists on new tab
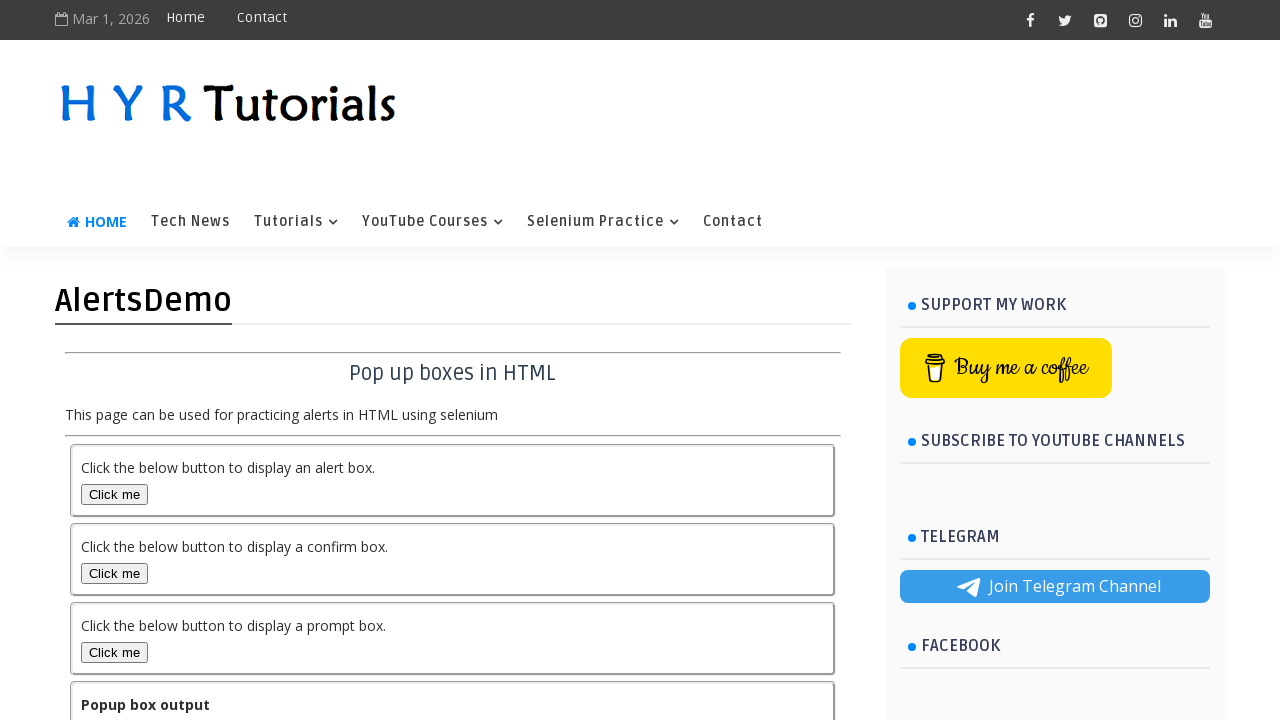

Dialog handler set up to auto-accept alerts
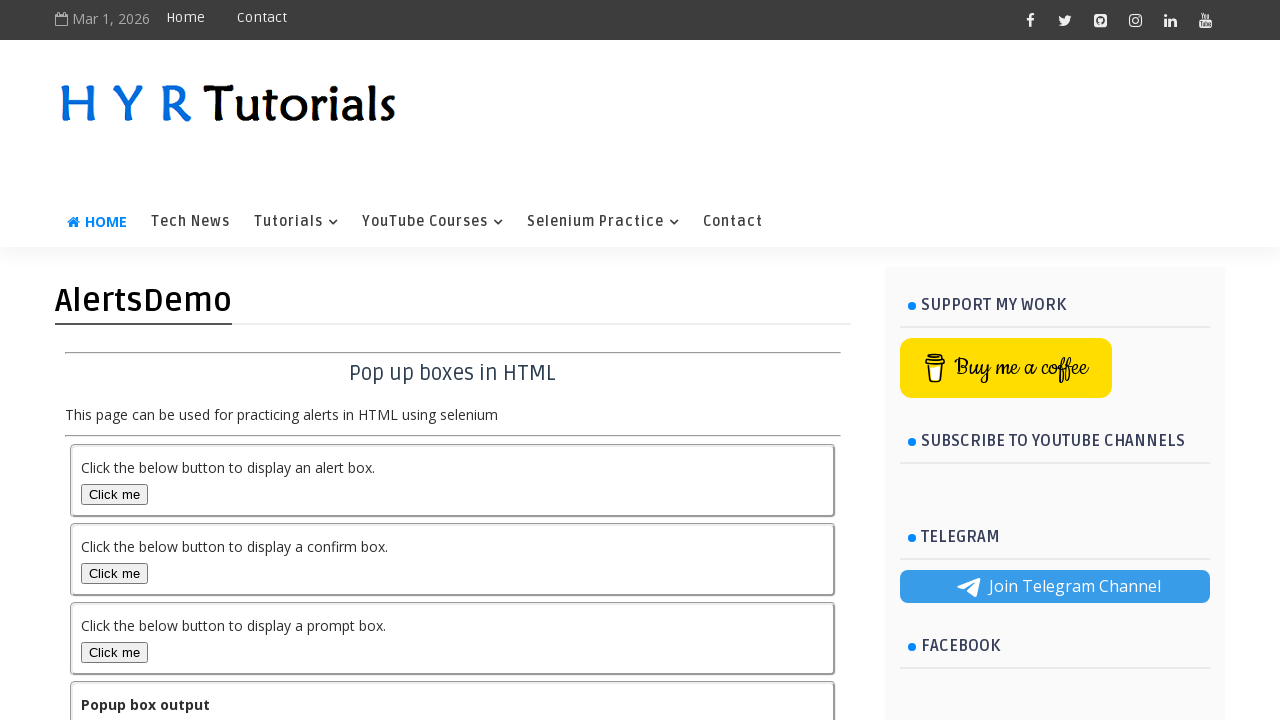

Clicked alert button on new tab at (114, 494) on xpath=//button[@onclick='alertFunction()']
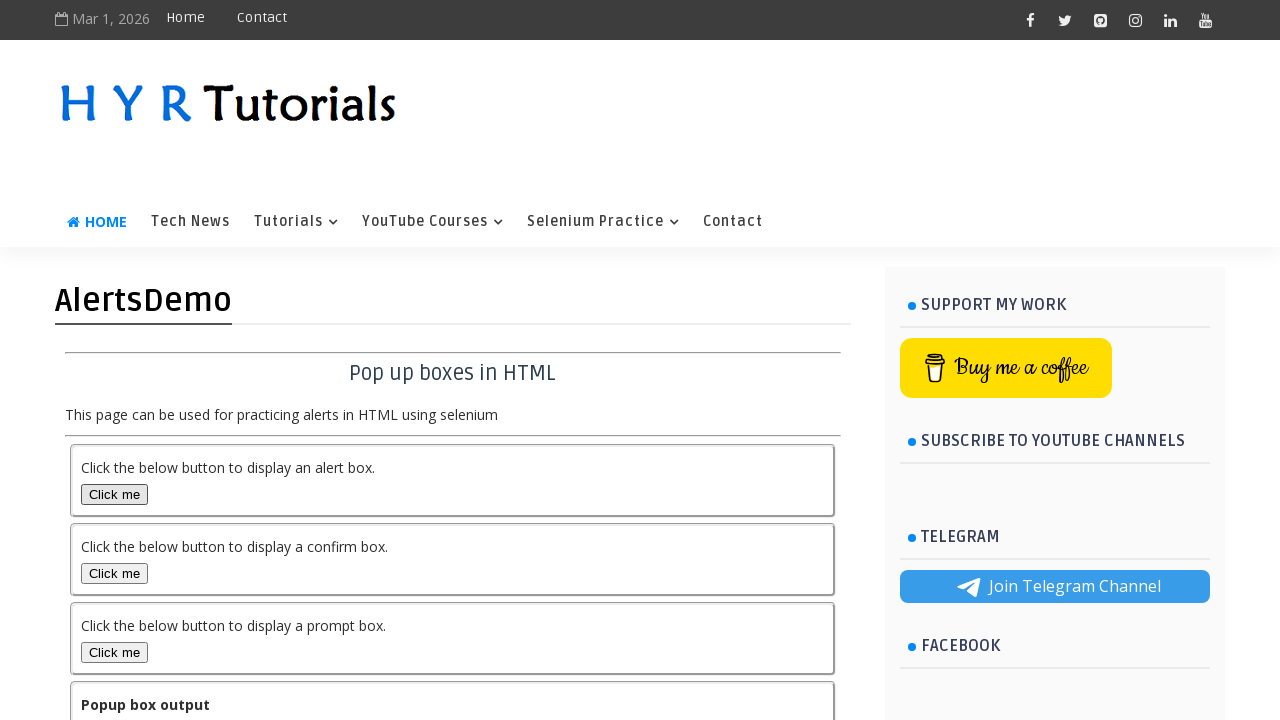

Waited for alert to be handled
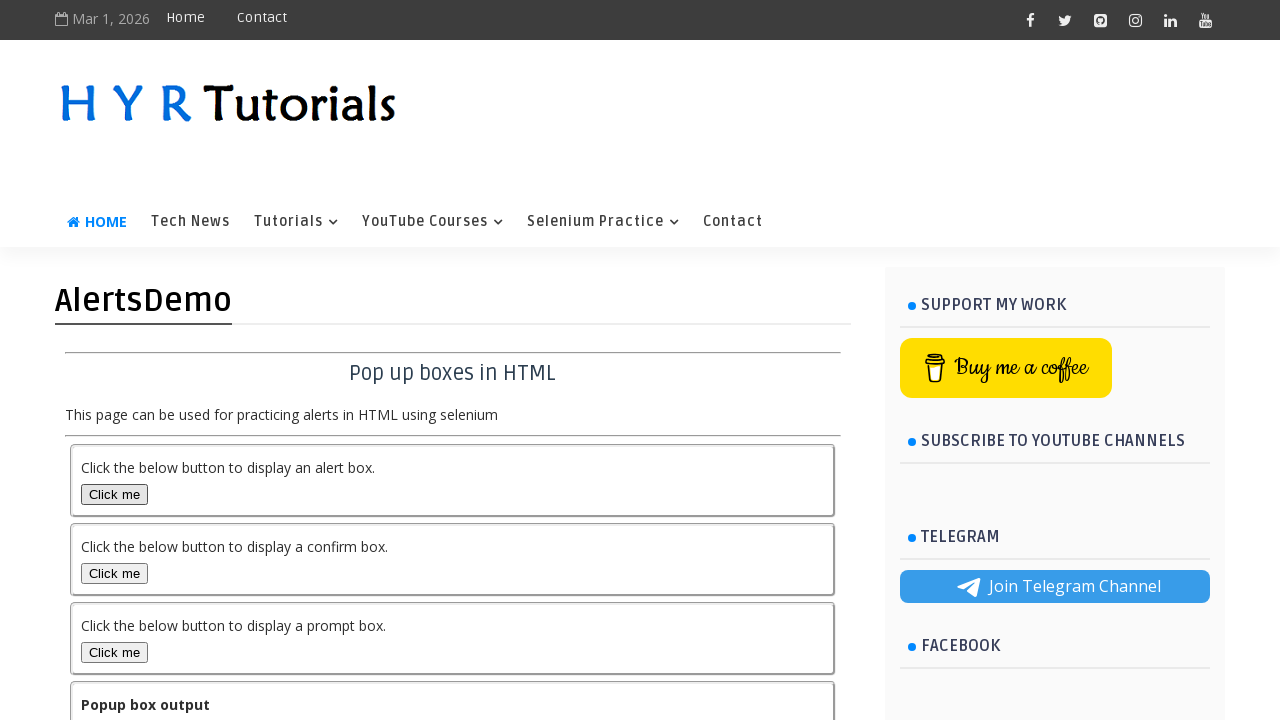

Closed new tab
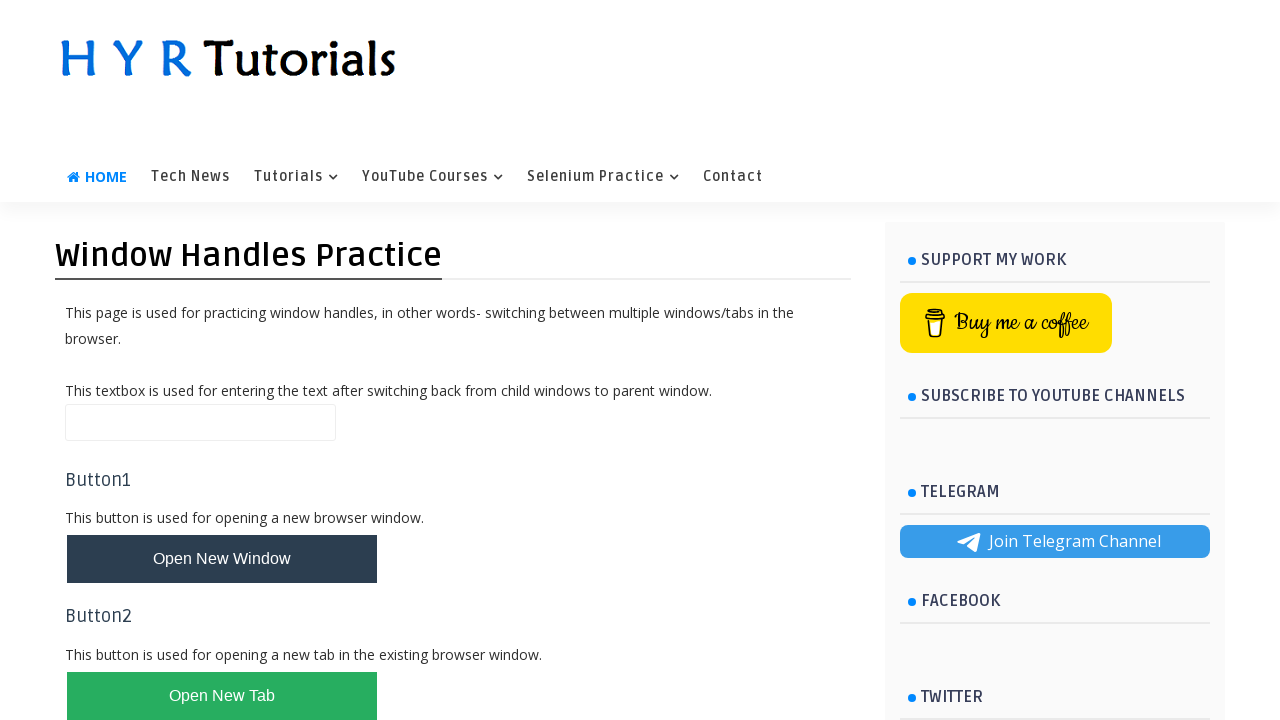

Switched back to parent tab
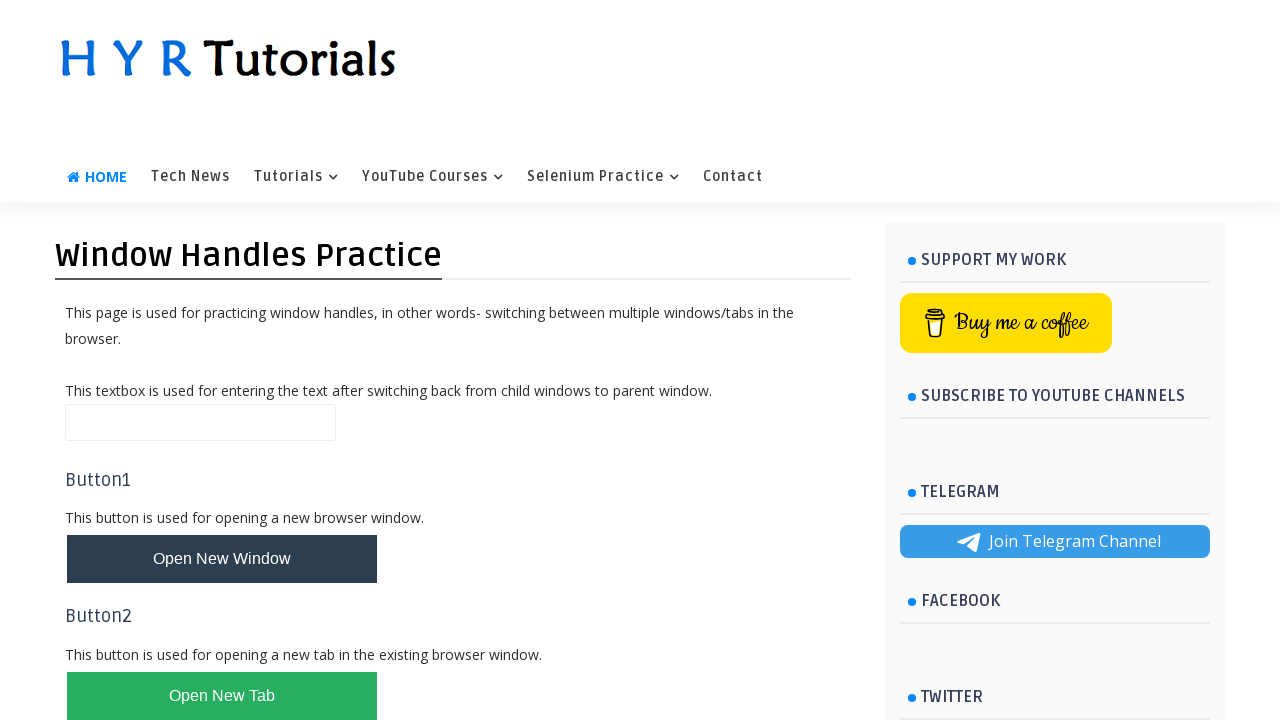

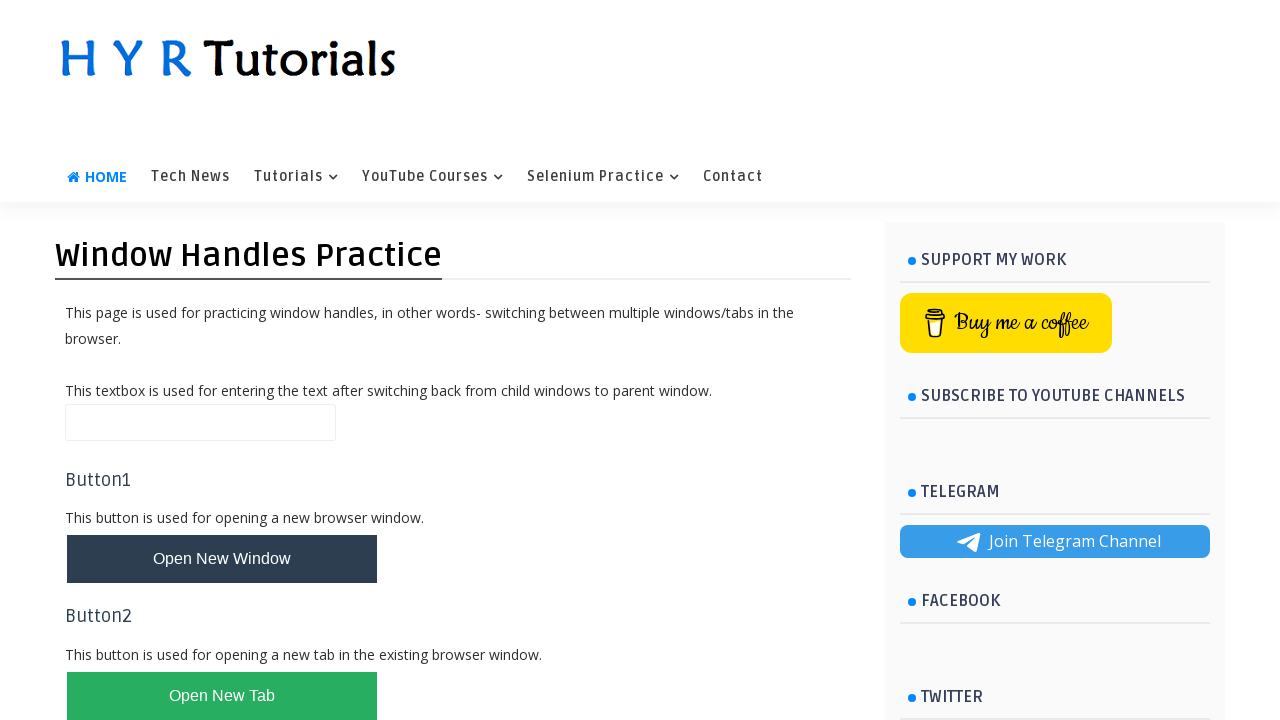